Tests dynamic loading example 2 by clicking the example link and then clicking the start button to trigger element rendering

Starting URL: https://the-internet.herokuapp.com/dynamic_loading

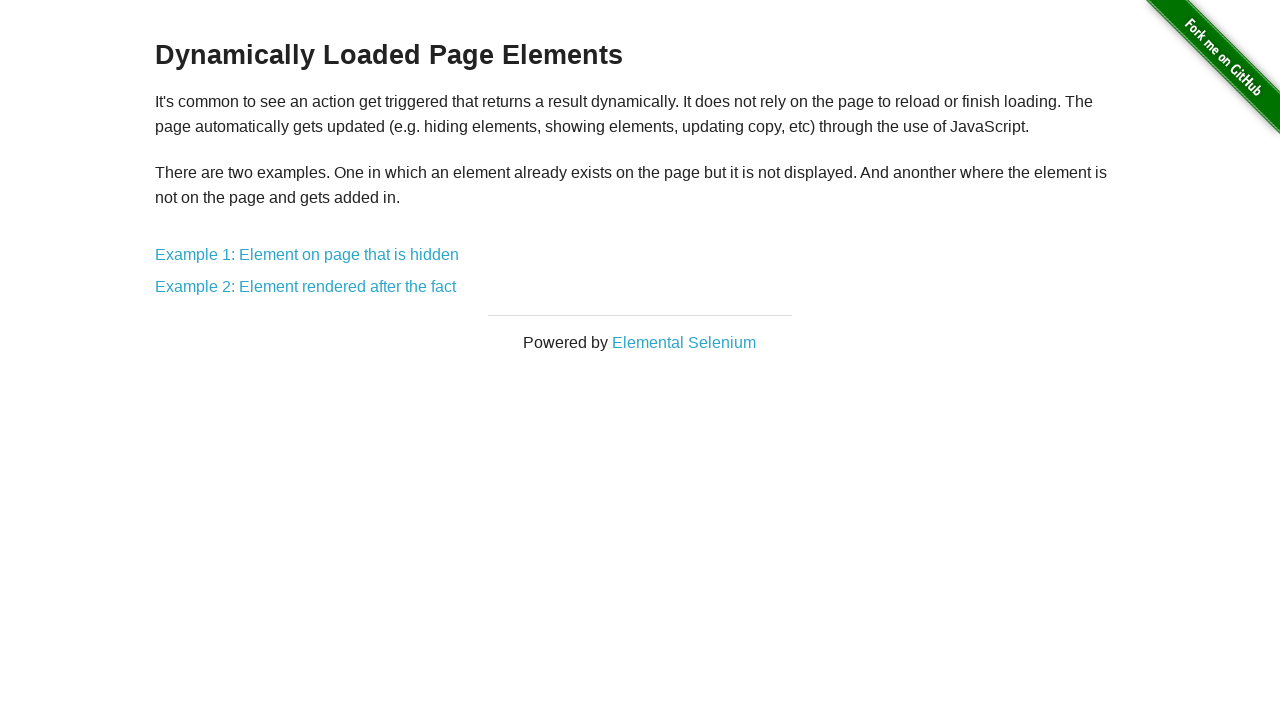

Clicked on Example 2 link at (306, 287) on text=Example 2: Element rendered after the fact
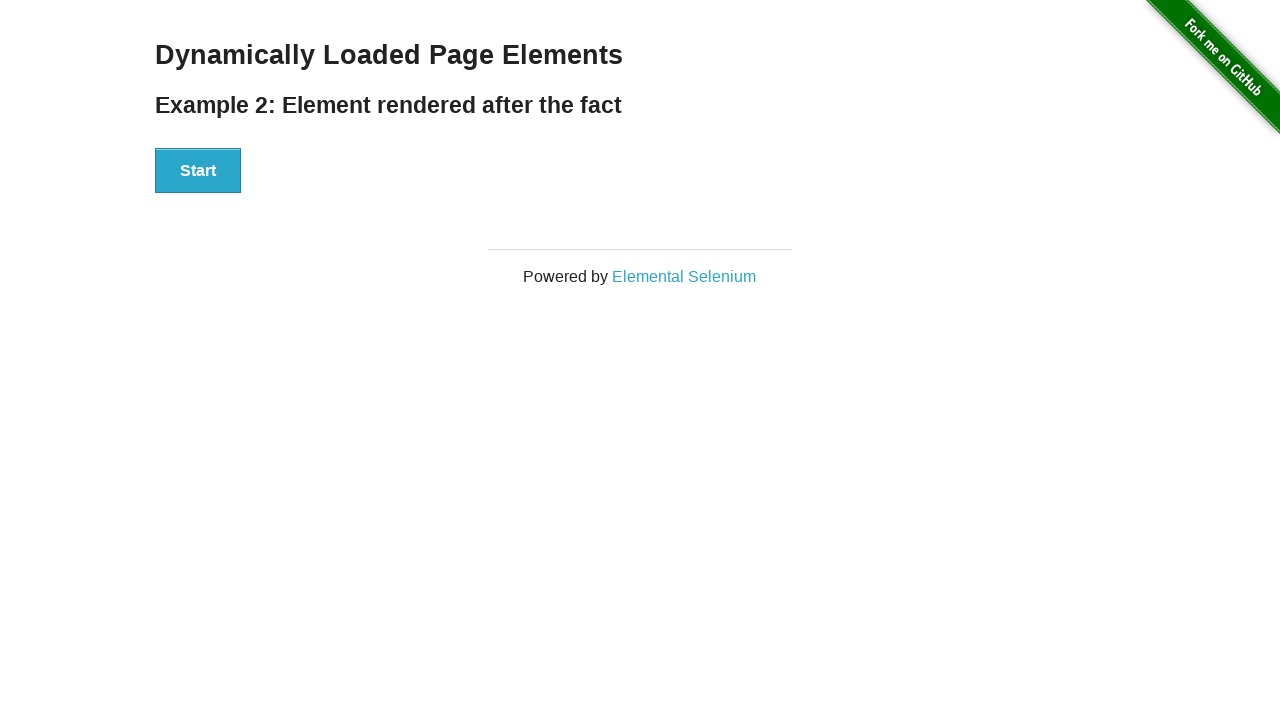

Start button appeared on the page
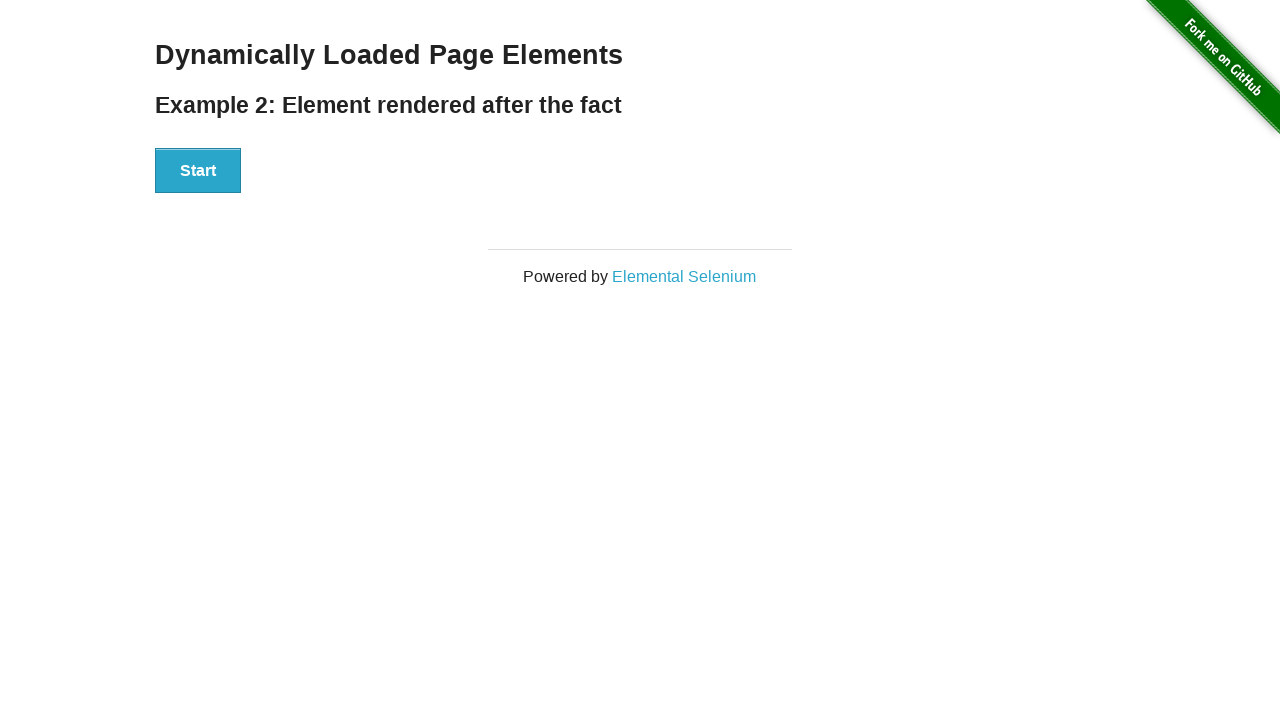

Clicked the Start button to trigger element rendering at (198, 171) on xpath=//button[text()='Start']
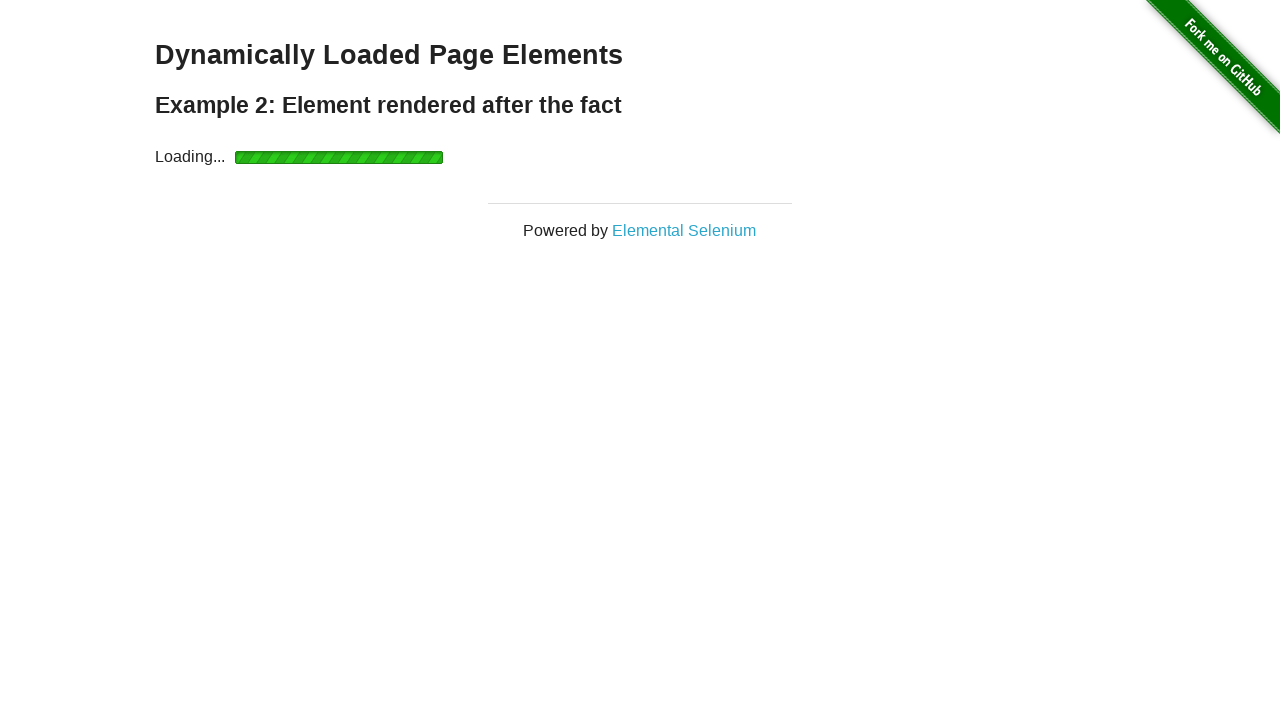

Hello World element rendered and became visible
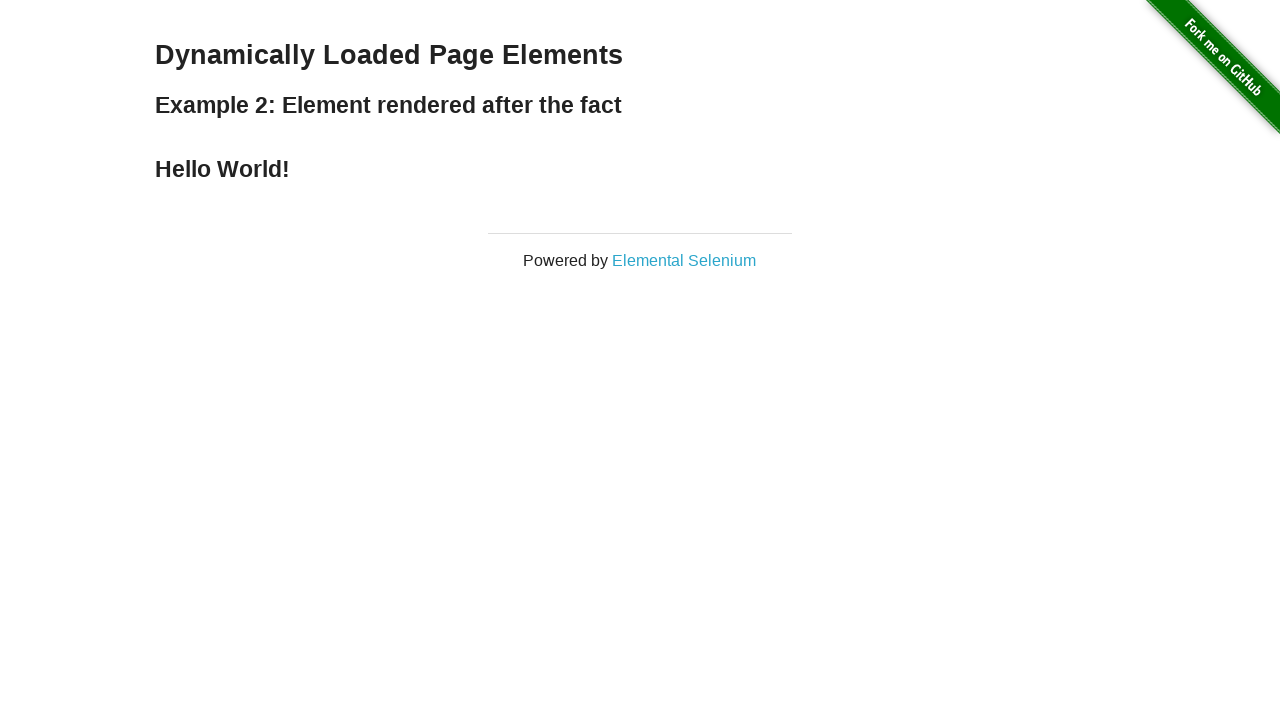

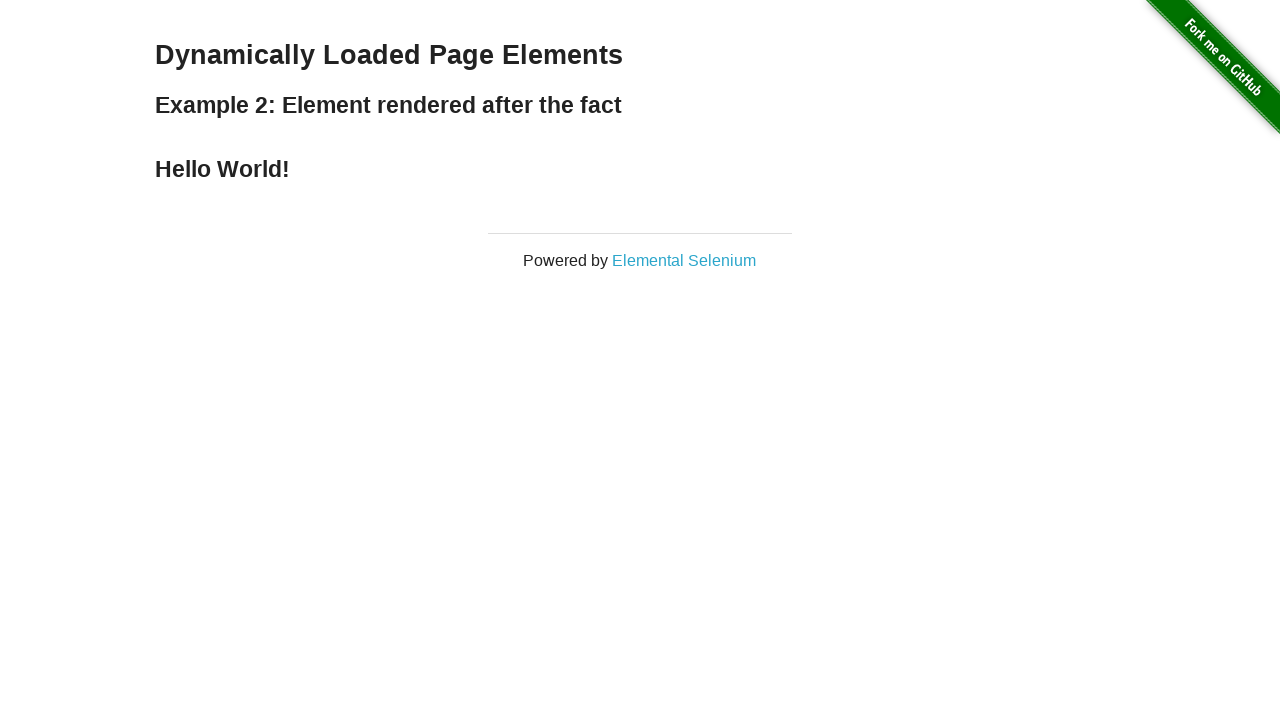